Tests deleting a record from a web table by clicking the delete button for the first record

Starting URL: https://demoqa.com/webtables

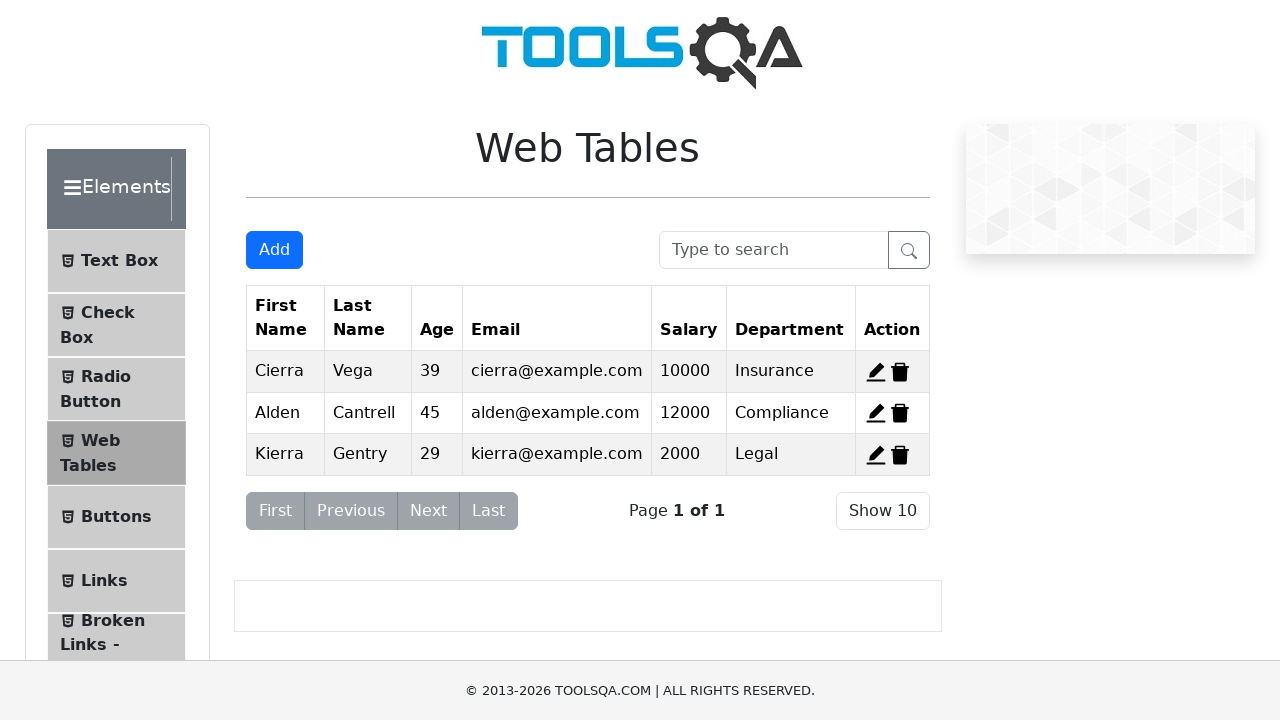

Located delete button for first record
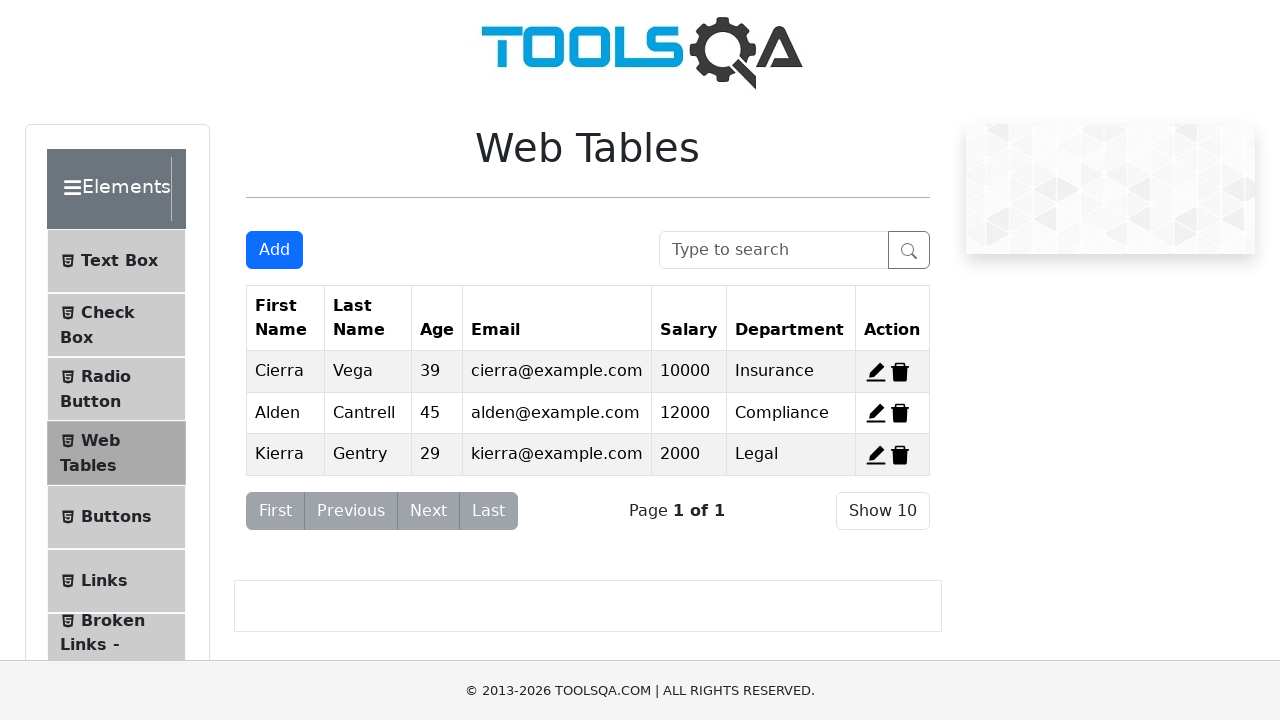

Scrolled delete button into view
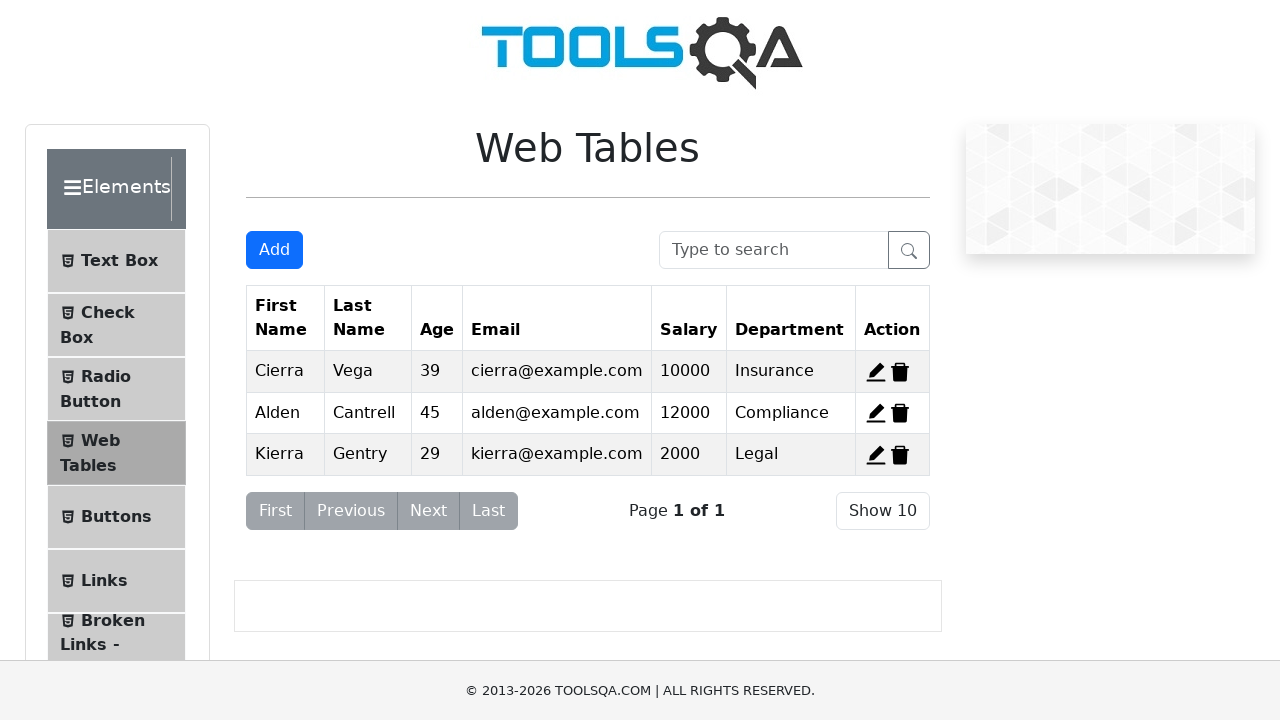

Clicked delete button to remove first record from web table at (900, 372) on #delete-record-1
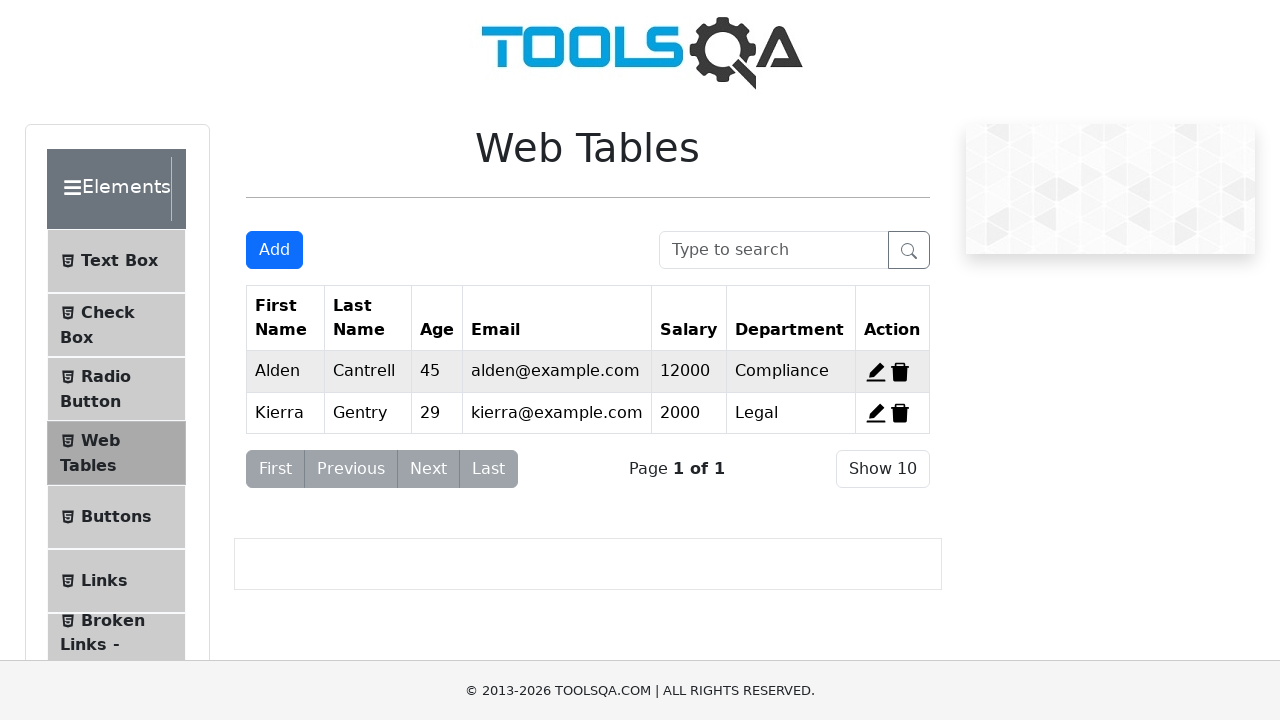

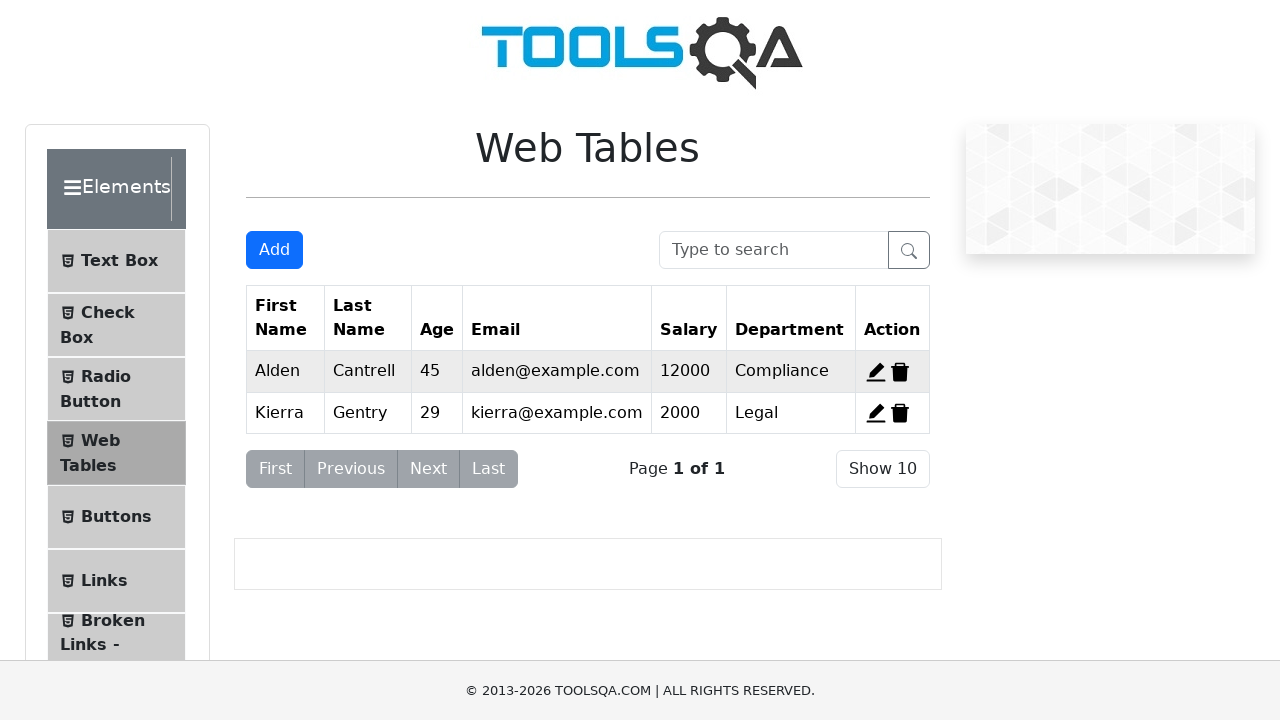